Tests a trivia game application by creating 3 questions with answers during the pre-game setup phase, then plays through the game by selecting answers, and verifies the success screen is displayed at the end.

Starting URL: https://shemsvcollege.github.io/Trivia/

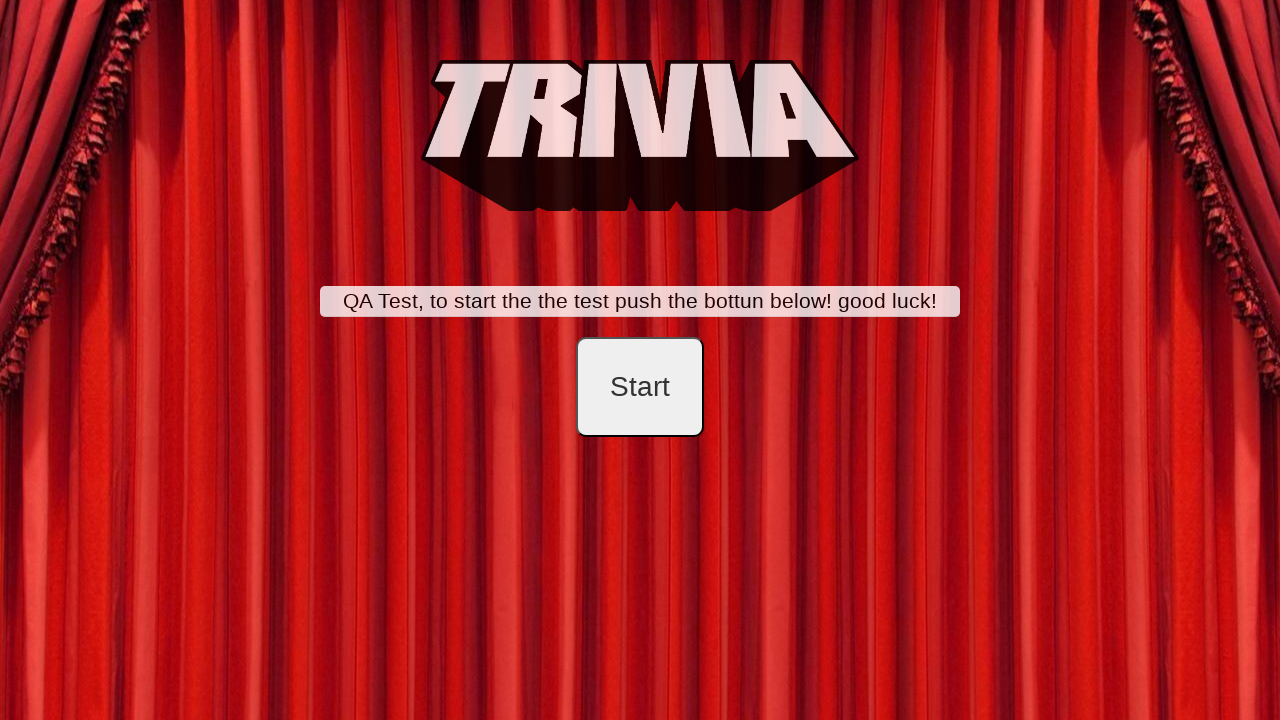

Clicked start button at (640, 387) on #startB
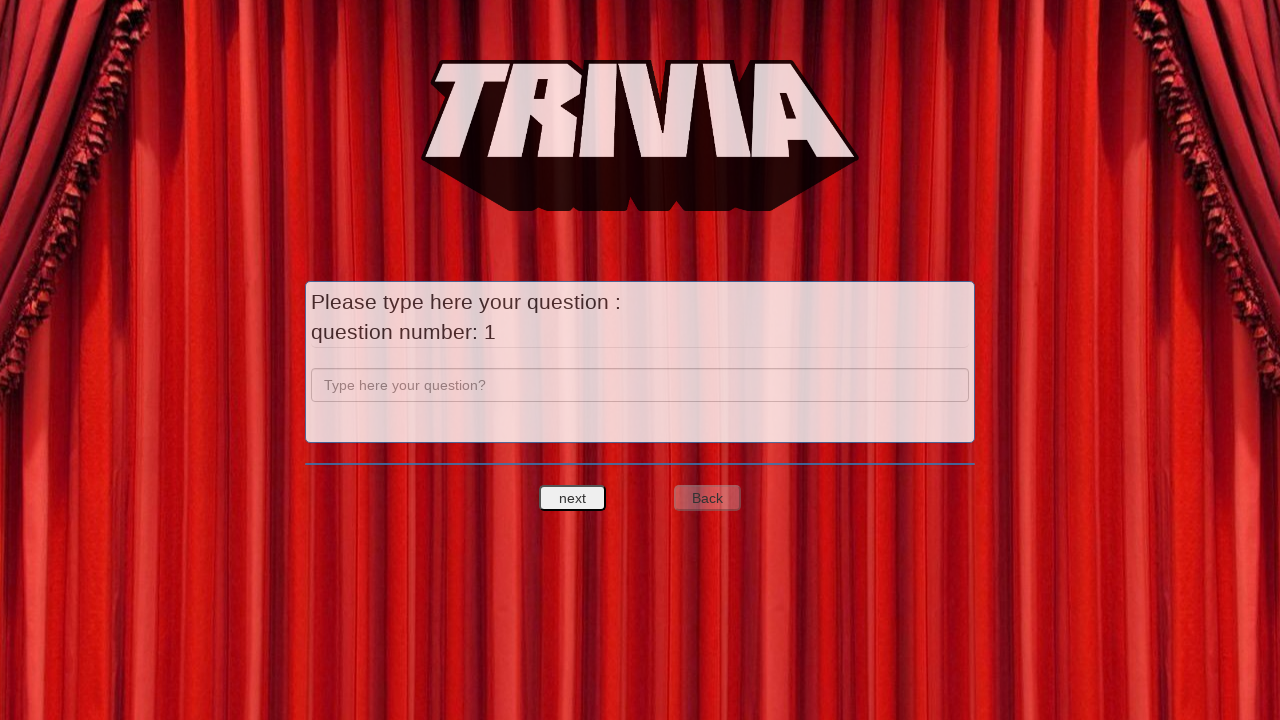

Filled question 1 text field with 'a' on input[name='question']
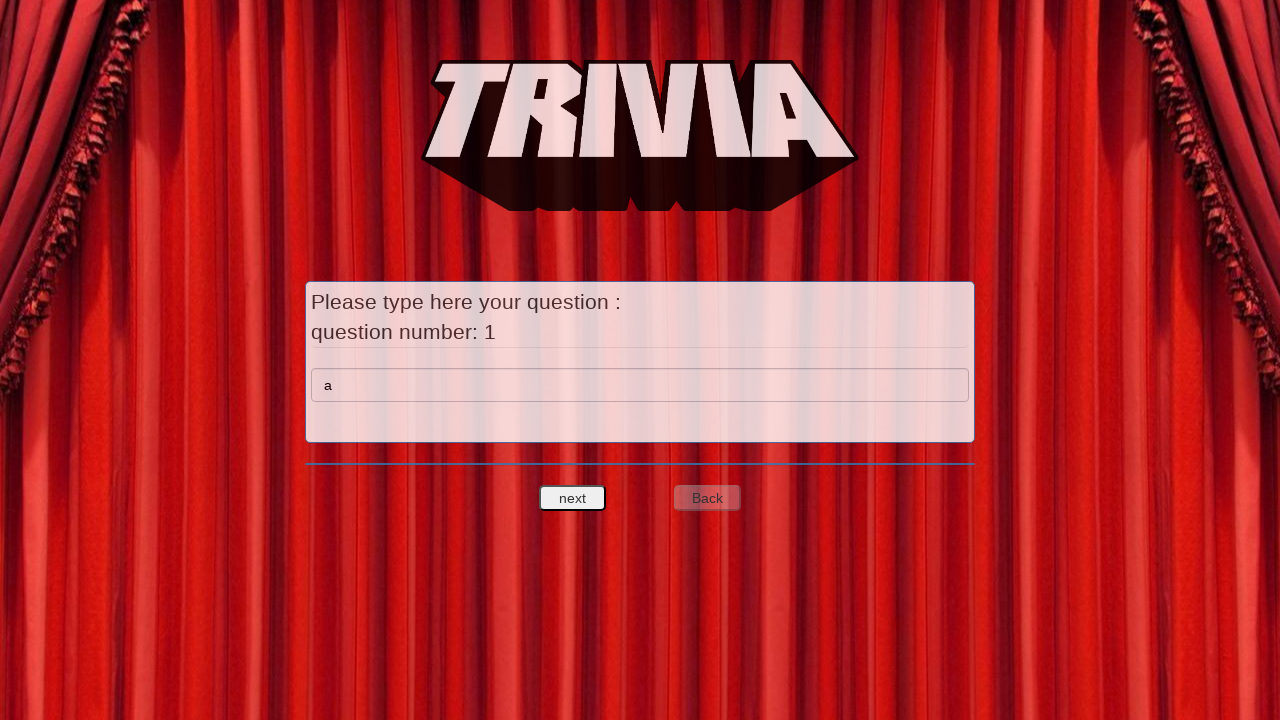

Clicked next button to proceed to question 1 answers at (573, 498) on #nextquest
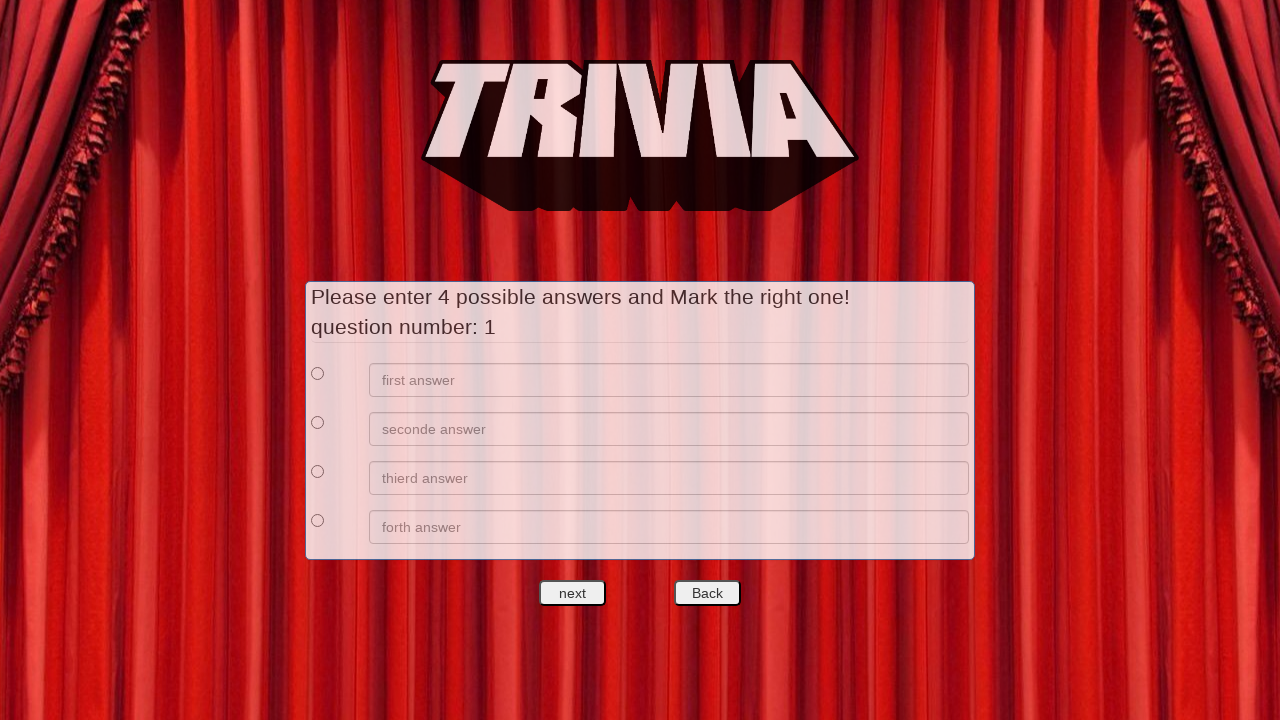

Filled question 1 answer 1 with 'a' on //*[@id='answers']/div[1]/div[2]/input
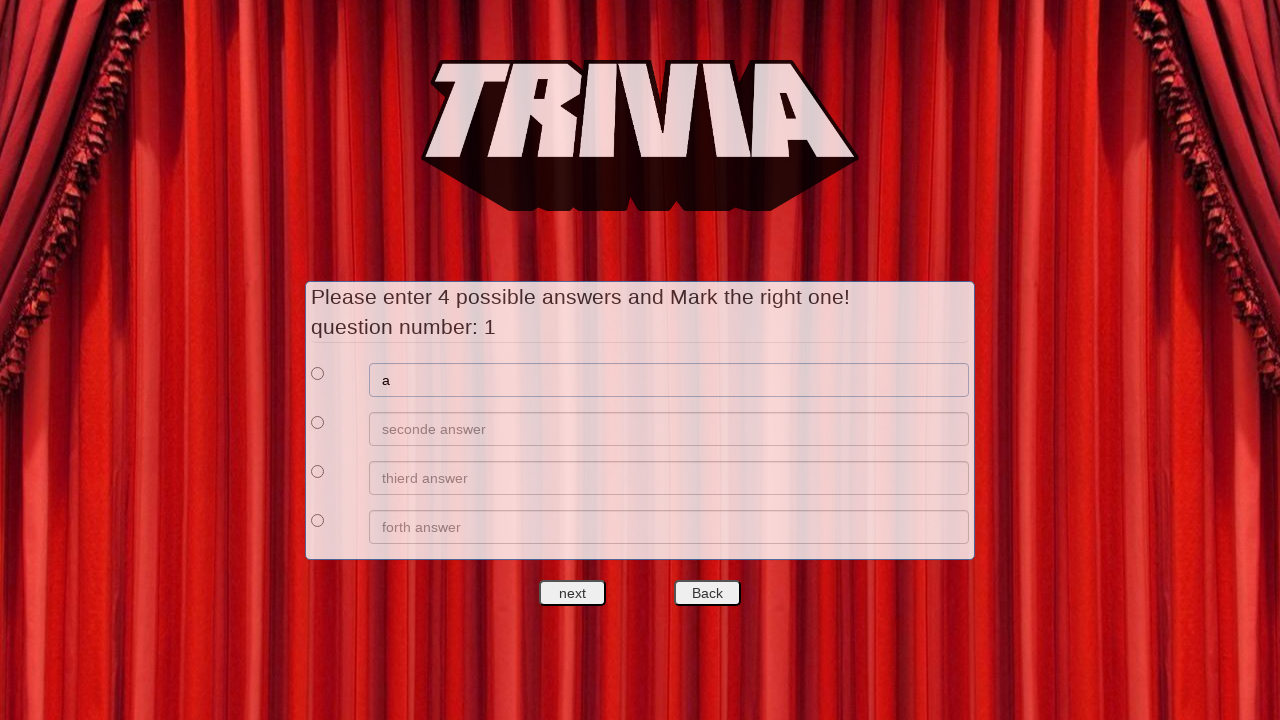

Filled question 1 answer 2 with 'b' on //*[@id='answers']/div[2]/div[2]/input
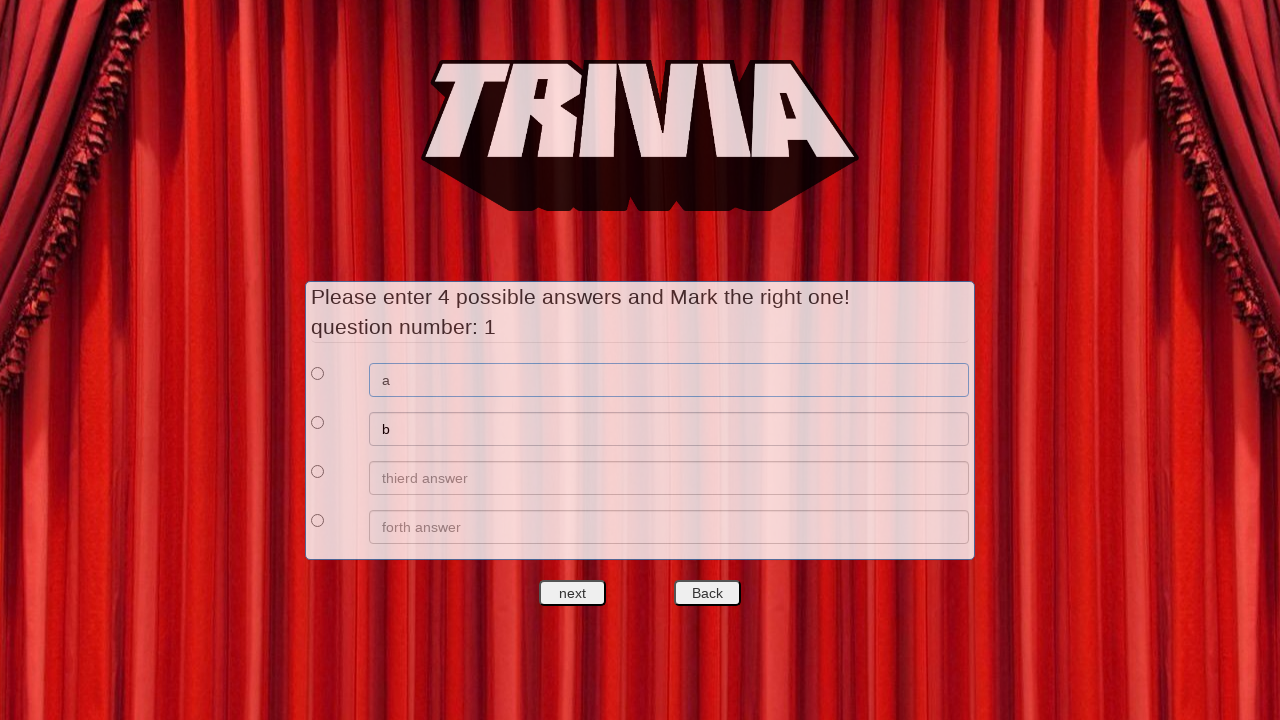

Filled question 1 answer 3 with 'c' on //*[@id='answers']/div[3]/div[2]/input
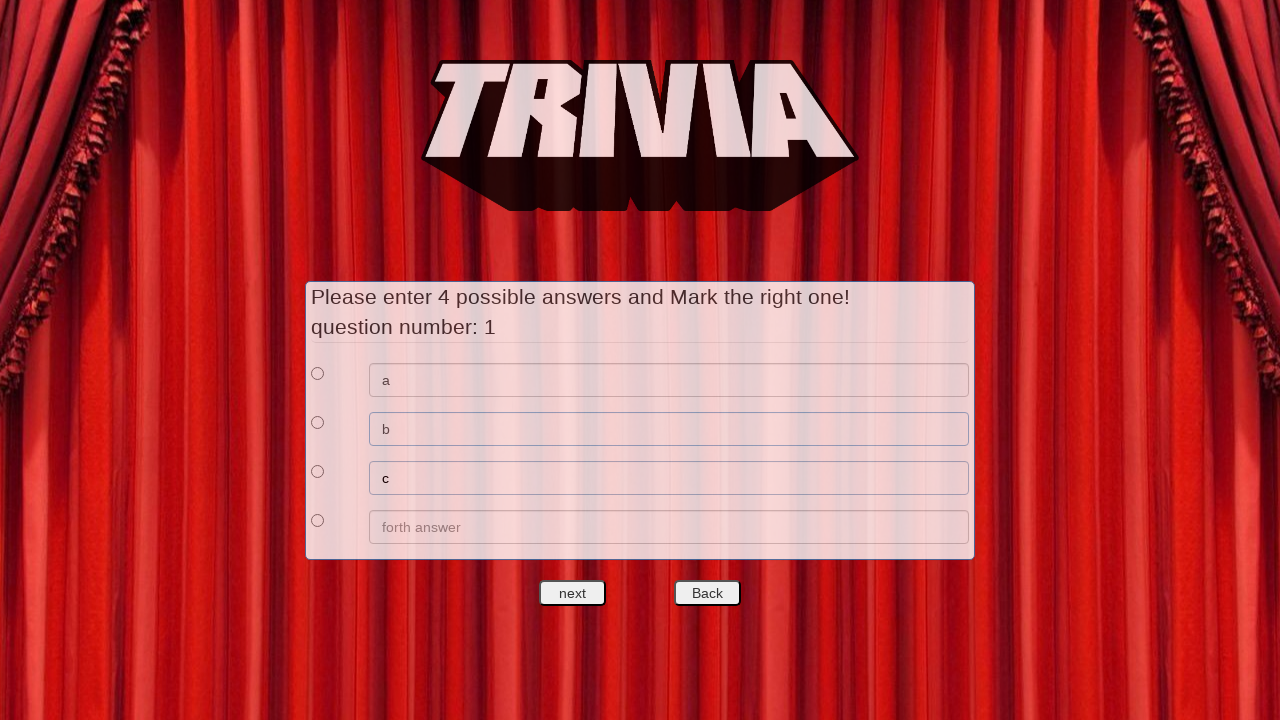

Filled question 1 answer 4 with 'd' on //*[@id='answers']/div[4]/div[2]/input
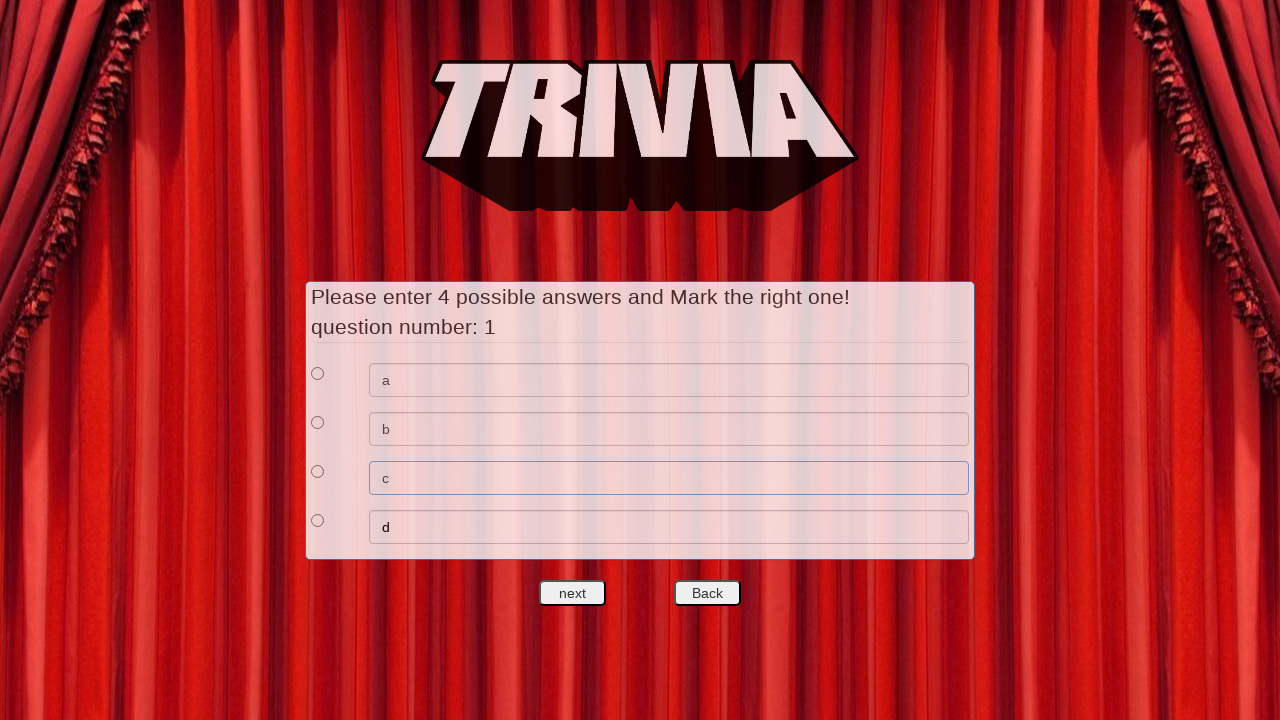

Marked question 1 answer 1 as correct at (318, 373) on xpath=//*[@id='answers']/div[1]/div[1]/input
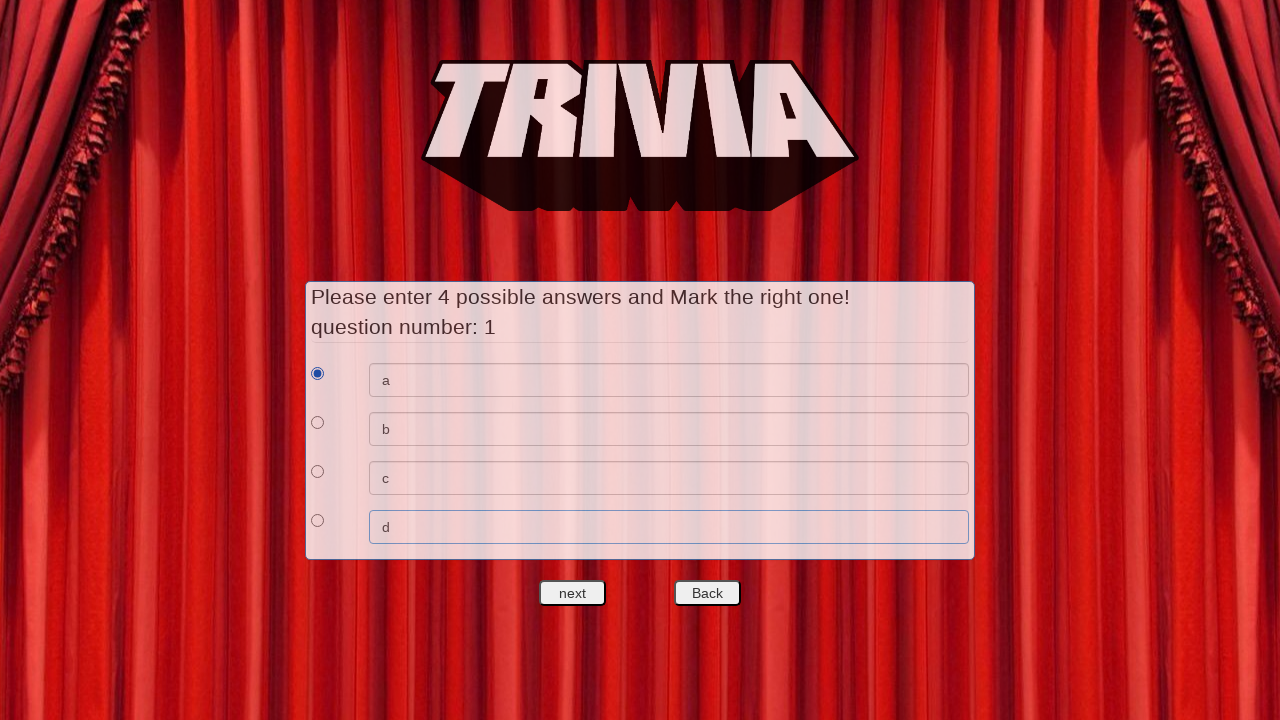

Clicked next button to proceed to question 2 at (573, 593) on #nextquest
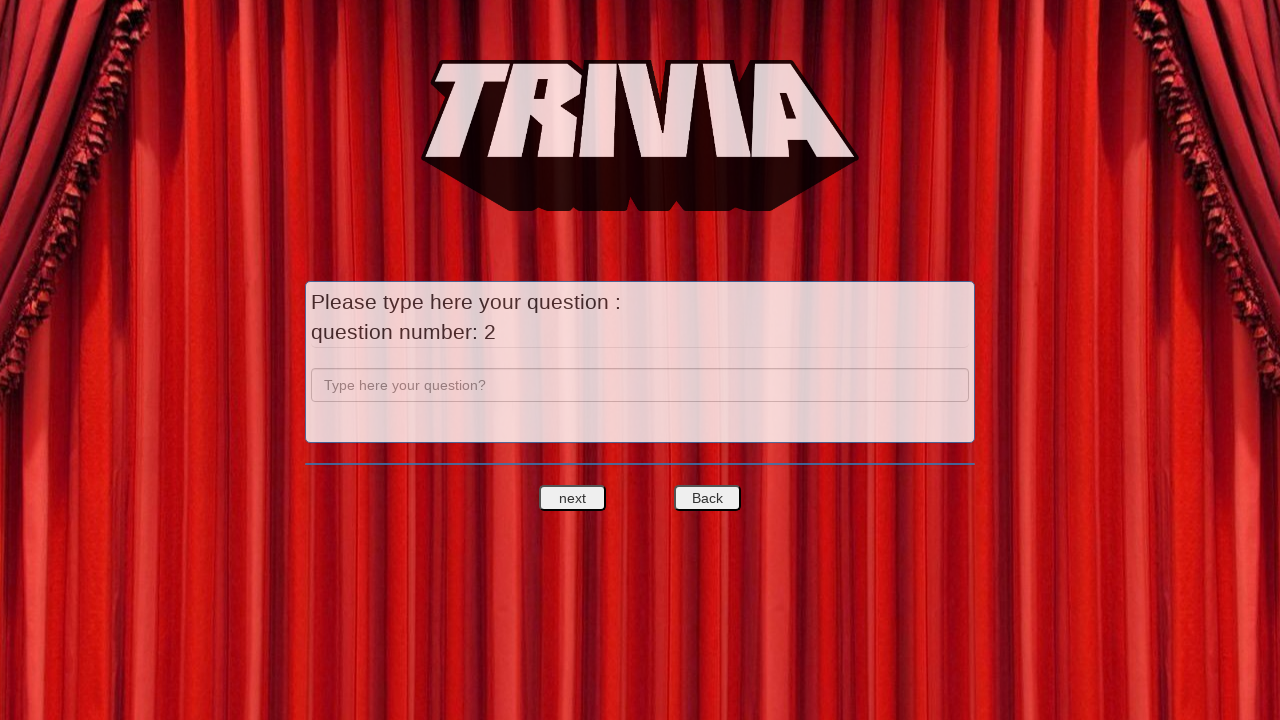

Filled question 2 text field with 'b' on input[name='question']
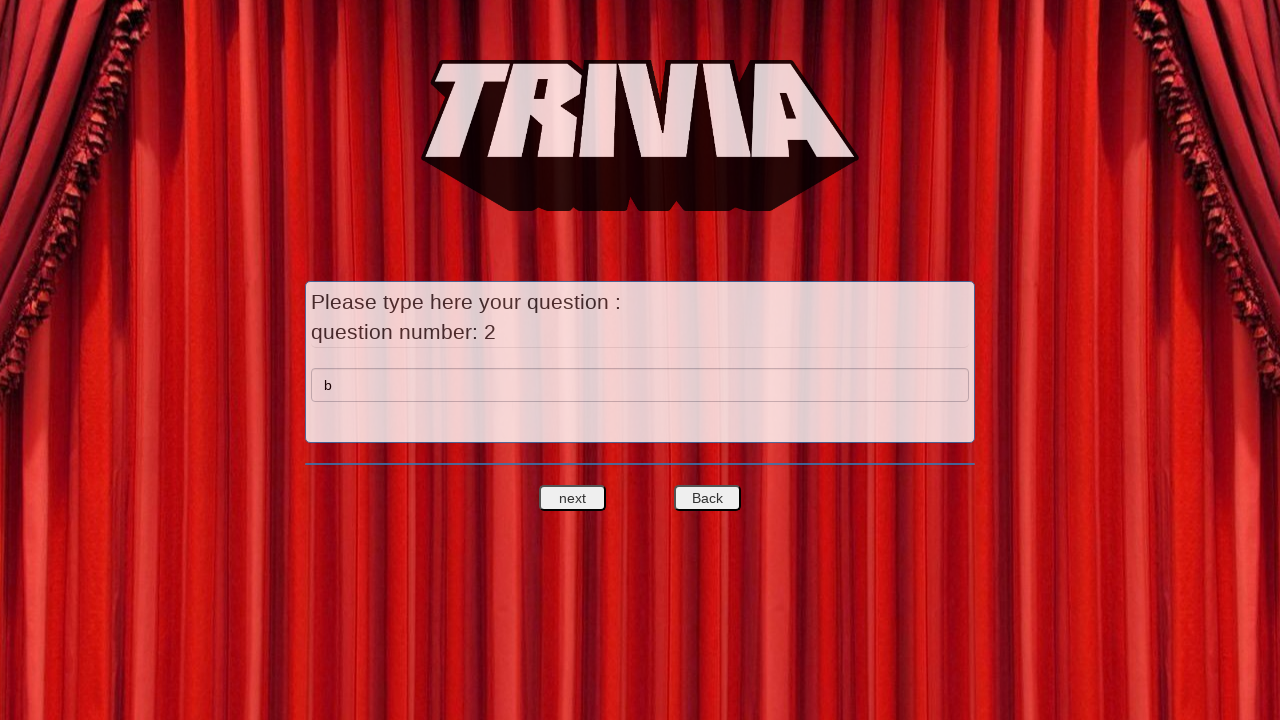

Clicked next button to proceed to question 2 answers at (573, 498) on #nextquest
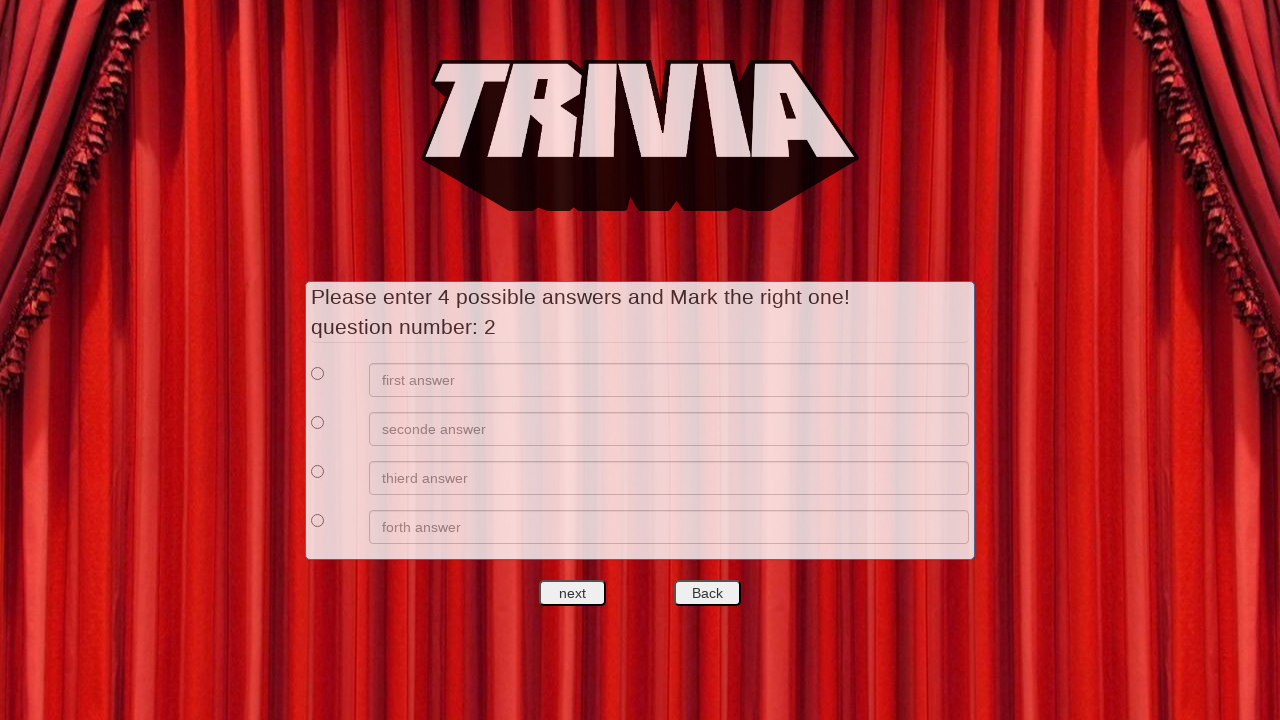

Filled question 2 answer 1 with 'e' on //*[@id='answers']/div[1]/div[2]/input
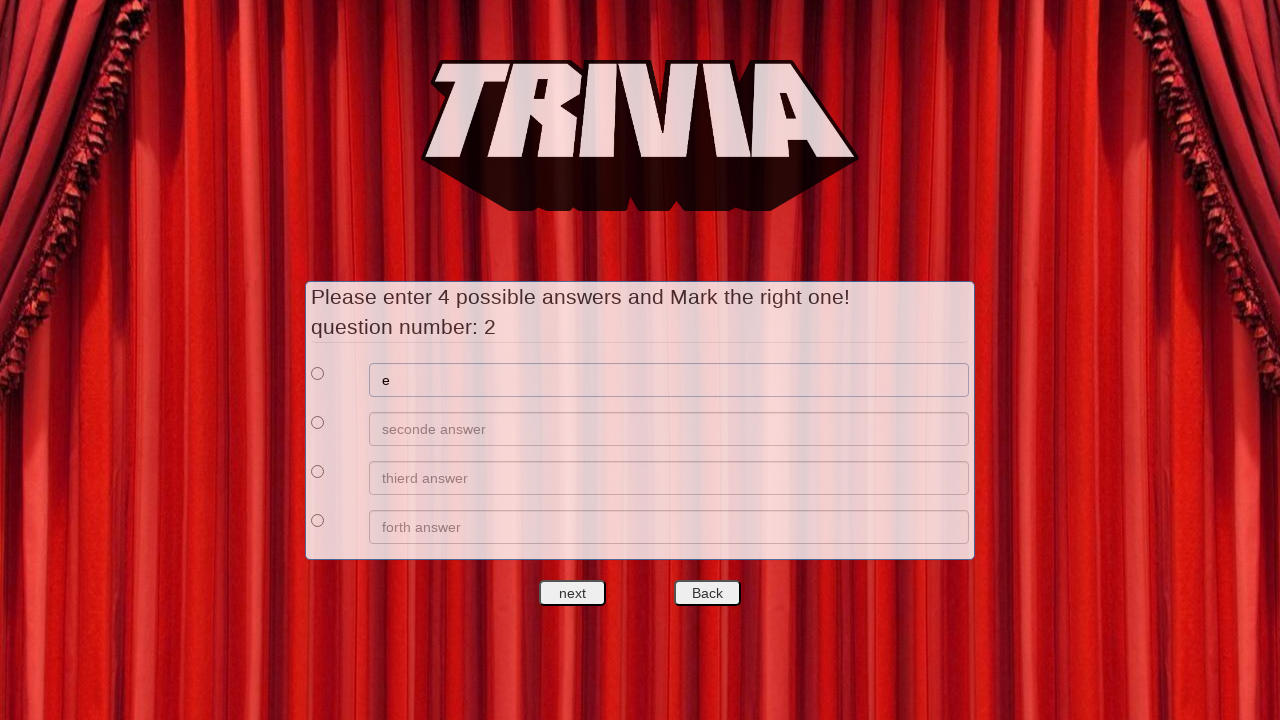

Filled question 2 answer 2 with 'f' on //*[@id='answers']/div[2]/div[2]/input
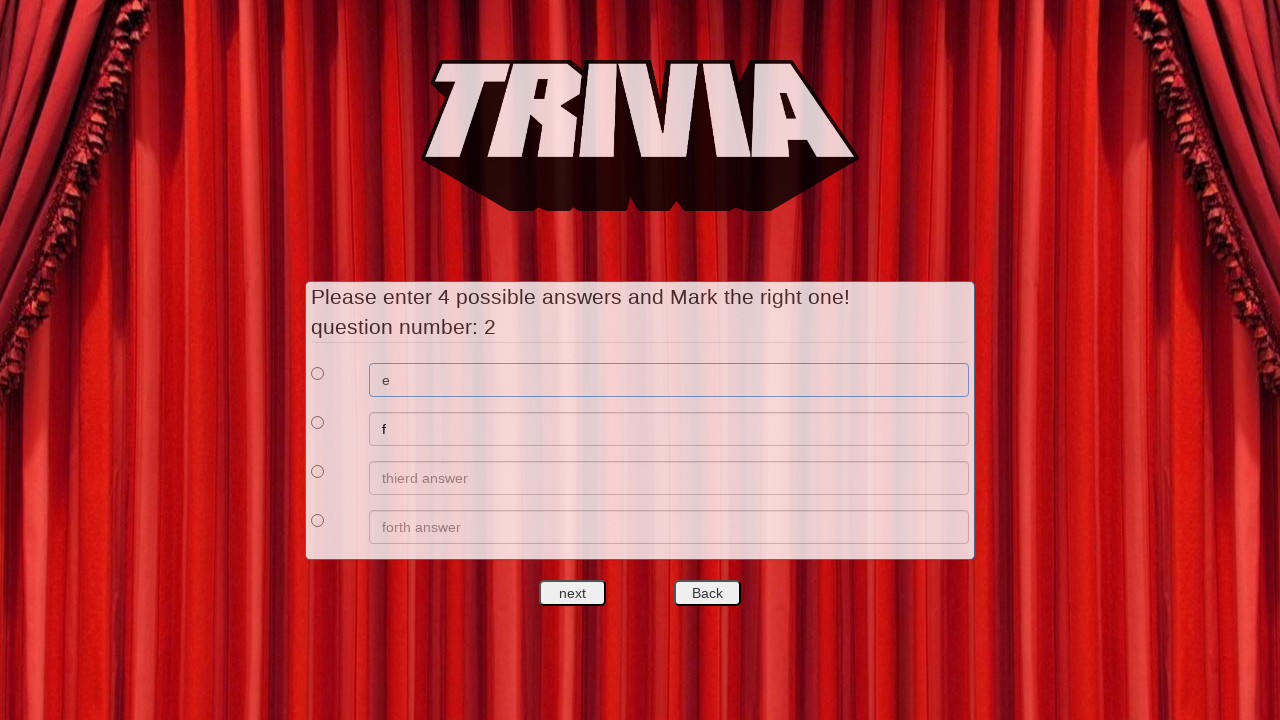

Filled question 2 answer 3 with 'g' on //*[@id='answers']/div[3]/div[2]/input
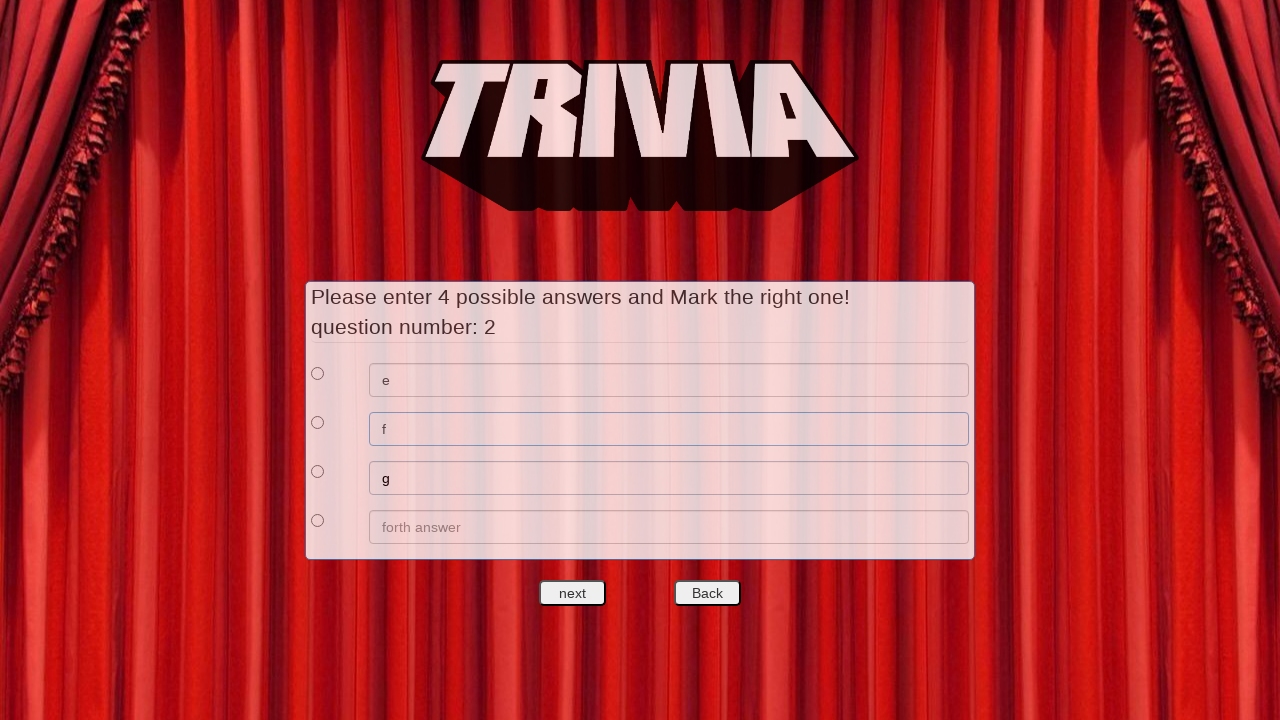

Filled question 2 answer 4 with 'h' on //*[@id='answers']/div[4]/div[2]/input
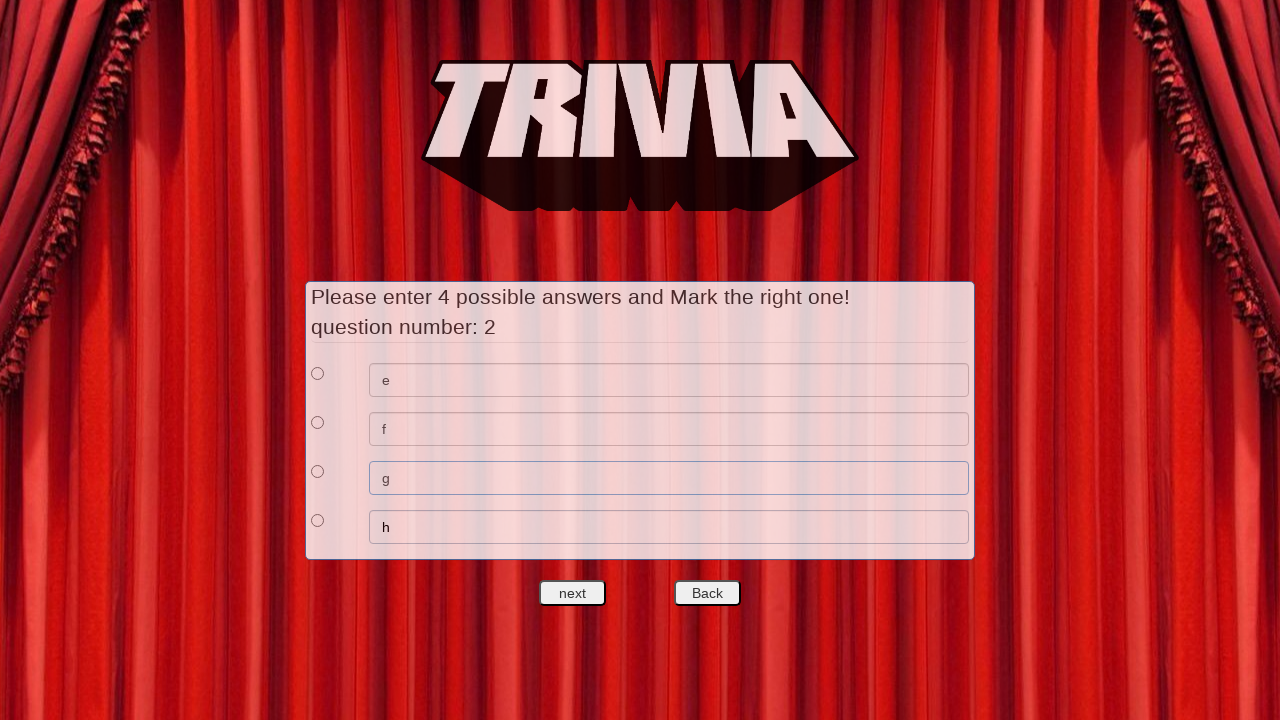

Marked question 2 answer 1 as correct at (318, 373) on xpath=//*[@id='answers']/div[1]/div[1]/input
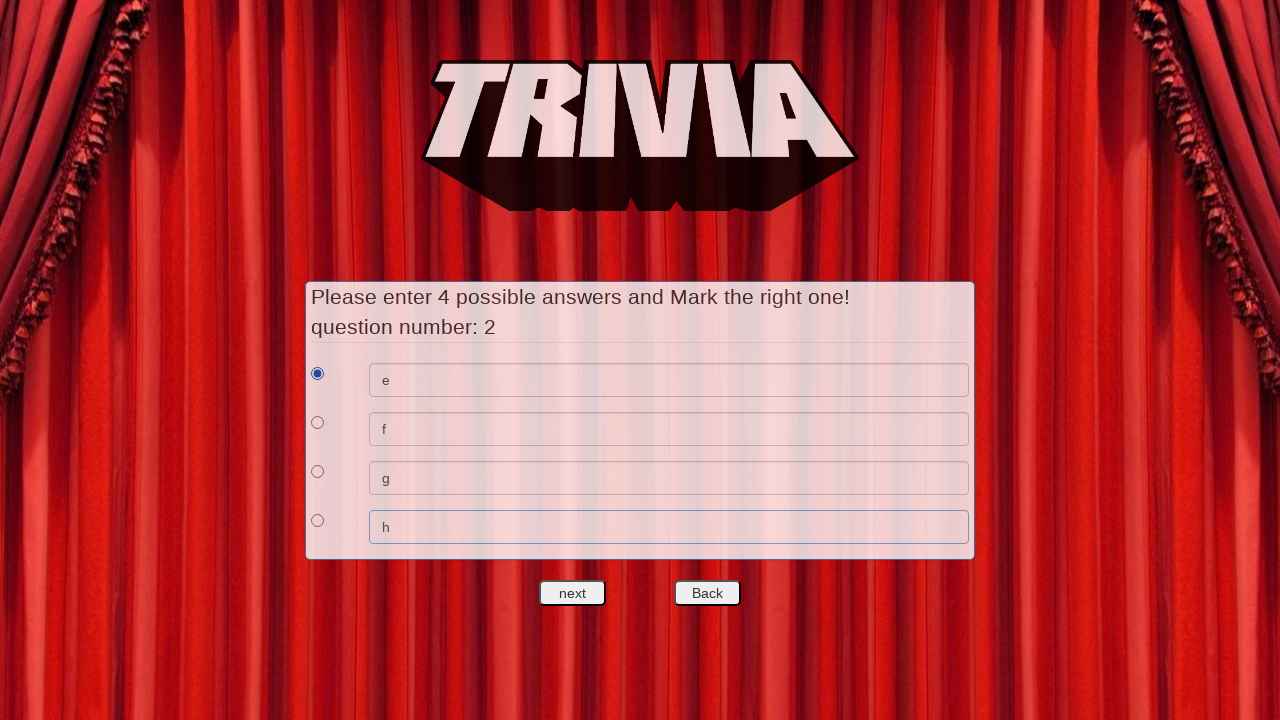

Clicked next button to proceed to question 3 at (573, 593) on #nextquest
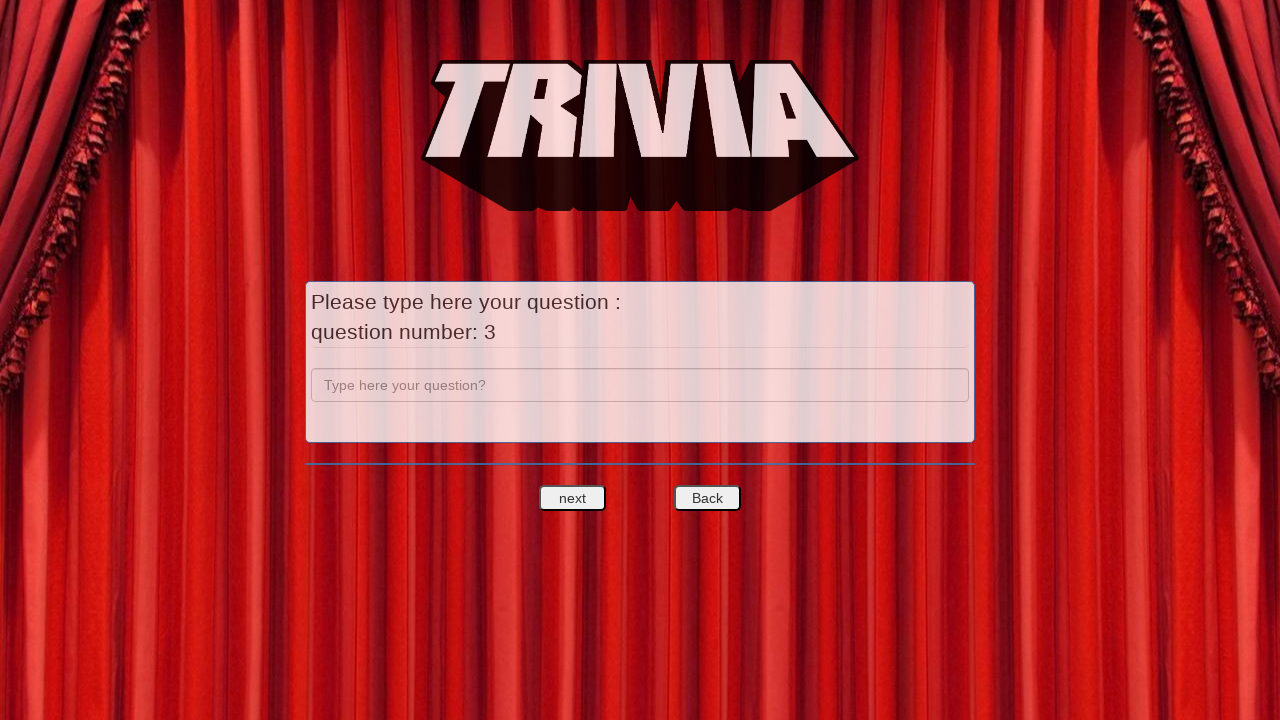

Filled question 3 text field with 'c' on input[name='question']
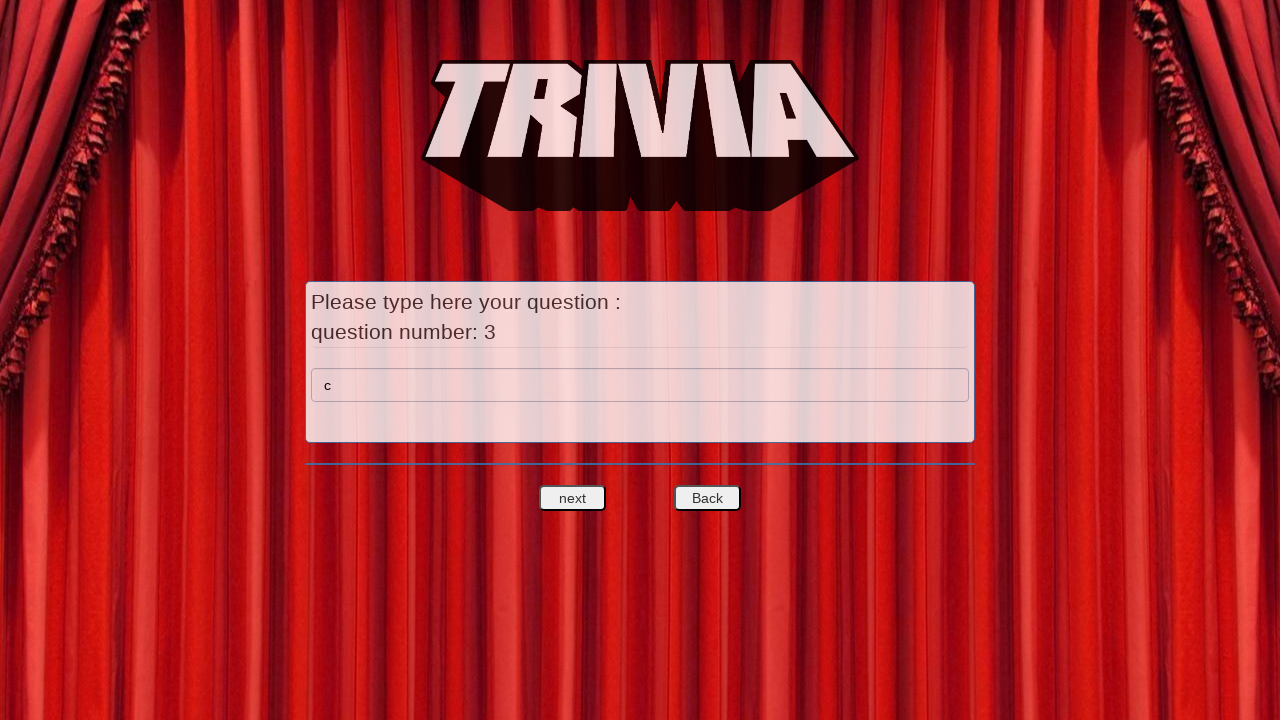

Clicked next button to proceed to question 3 answers at (573, 498) on #nextquest
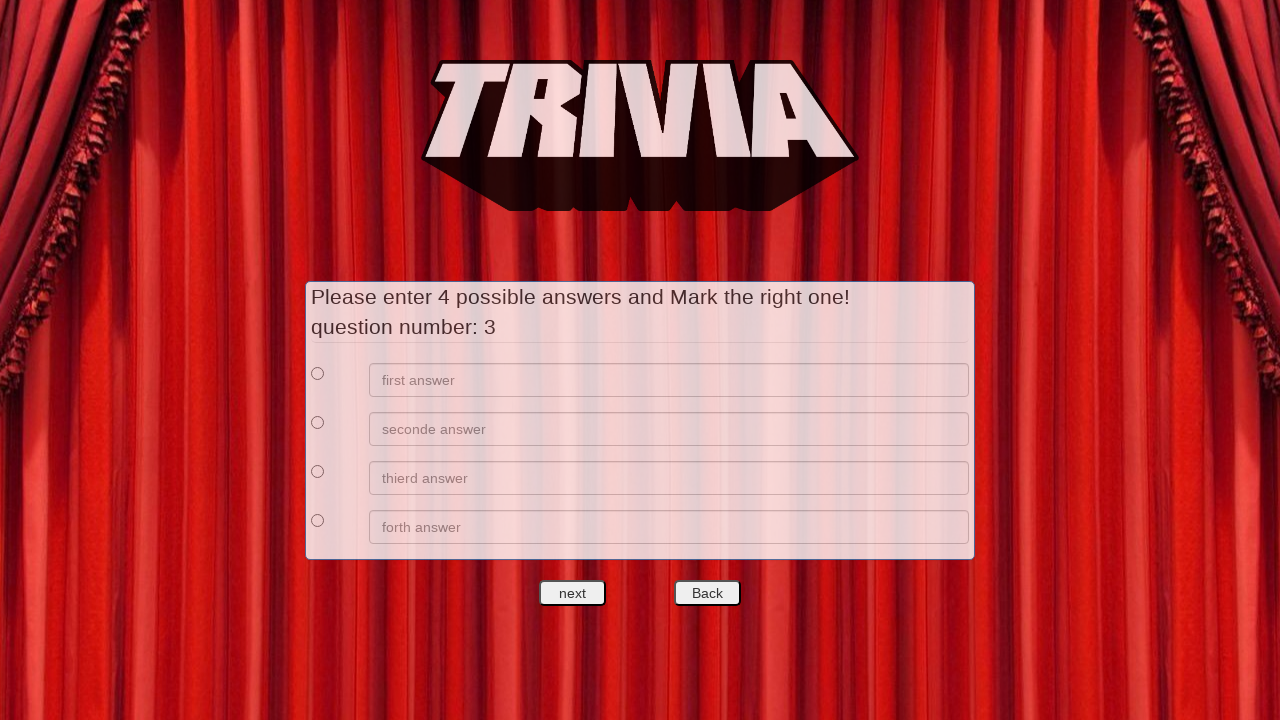

Filled question 3 answer 1 with 'i' on //*[@id='answers']/div[1]/div[2]/input
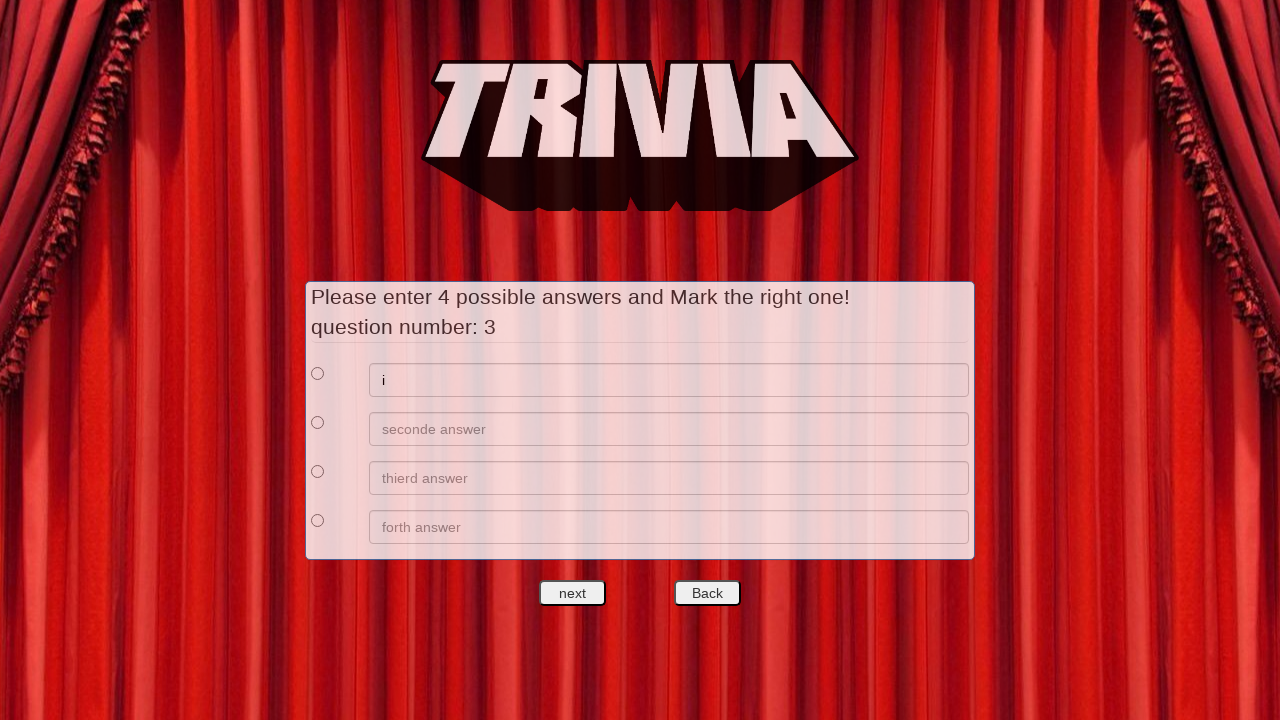

Filled question 3 answer 2 with 'j' on //*[@id='answers']/div[2]/div[2]/input
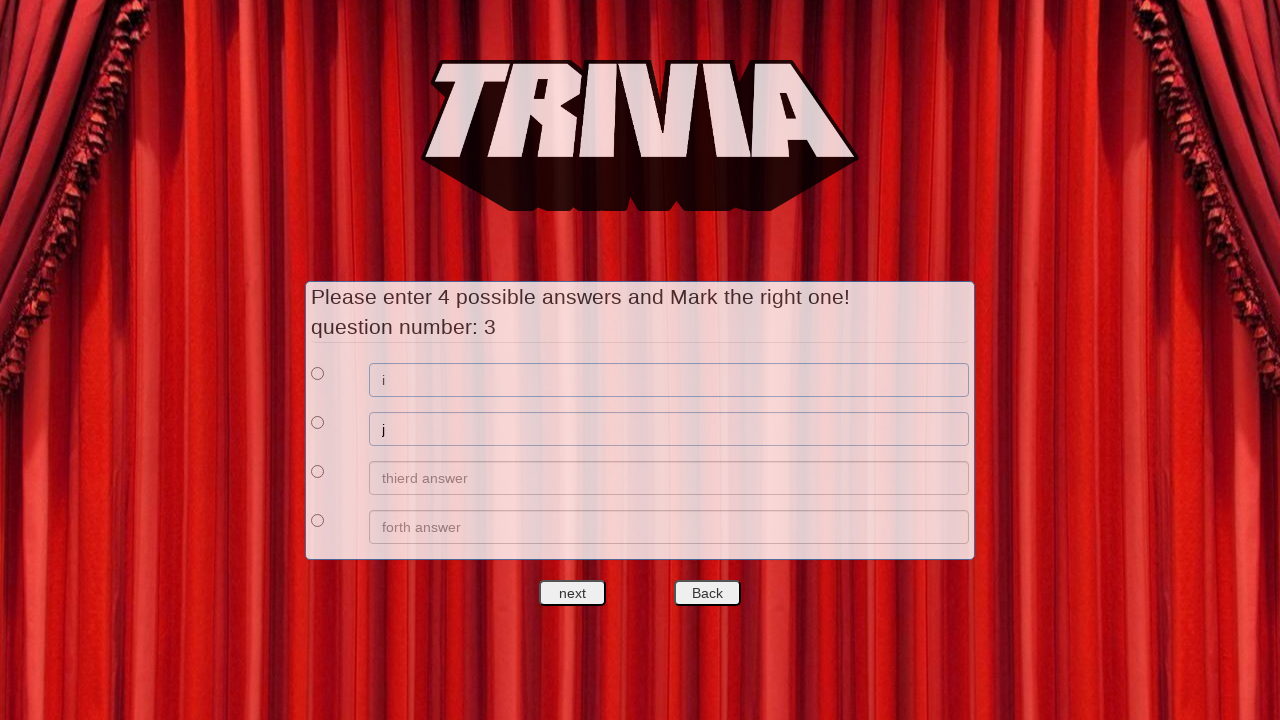

Filled question 3 answer 3 with 'k' on //*[@id='answers']/div[3]/div[2]/input
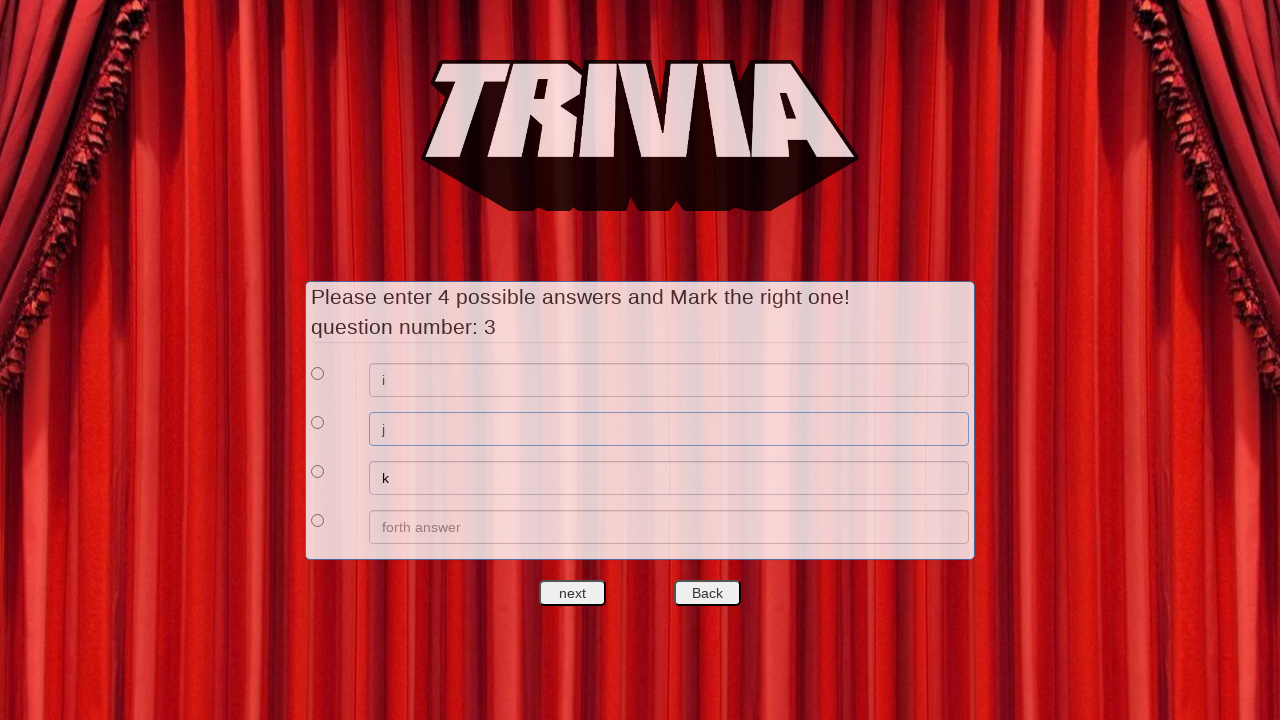

Filled question 3 answer 4 with 'l' on //*[@id='answers']/div[4]/div[2]/input
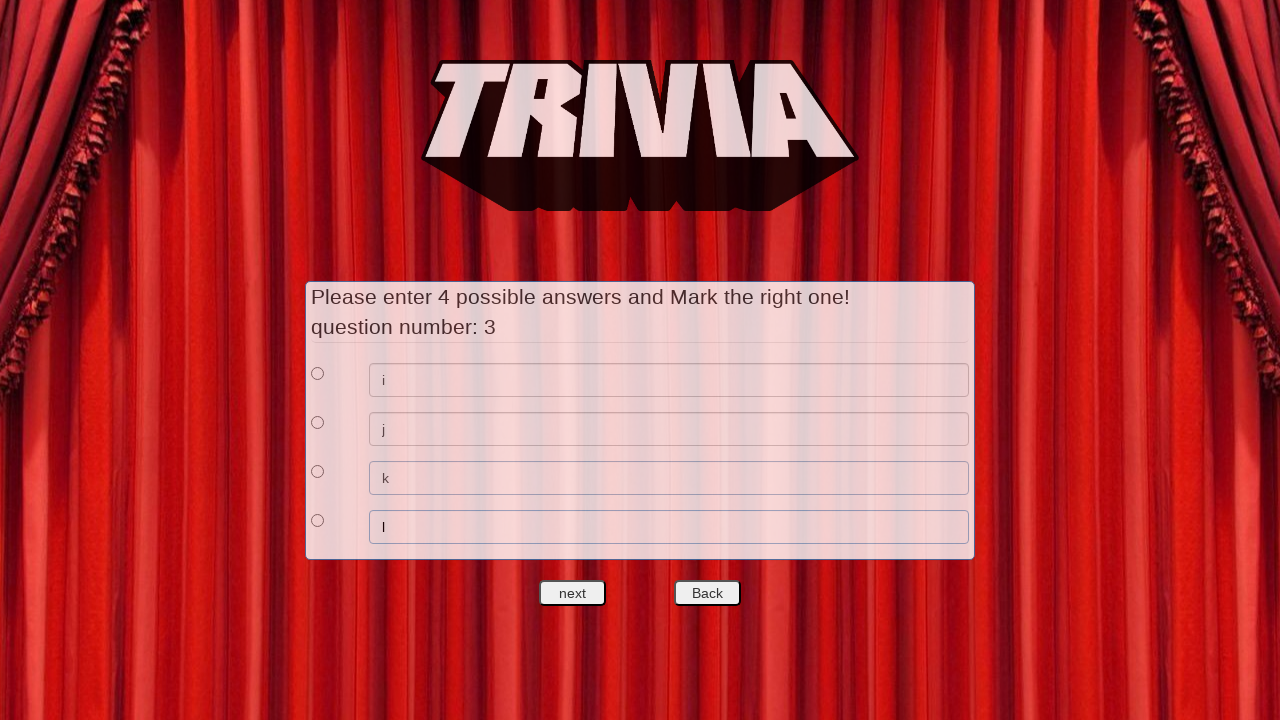

Marked question 3 answer 1 as correct at (318, 373) on xpath=//*[@id='answers']/div[1]/div[1]/input
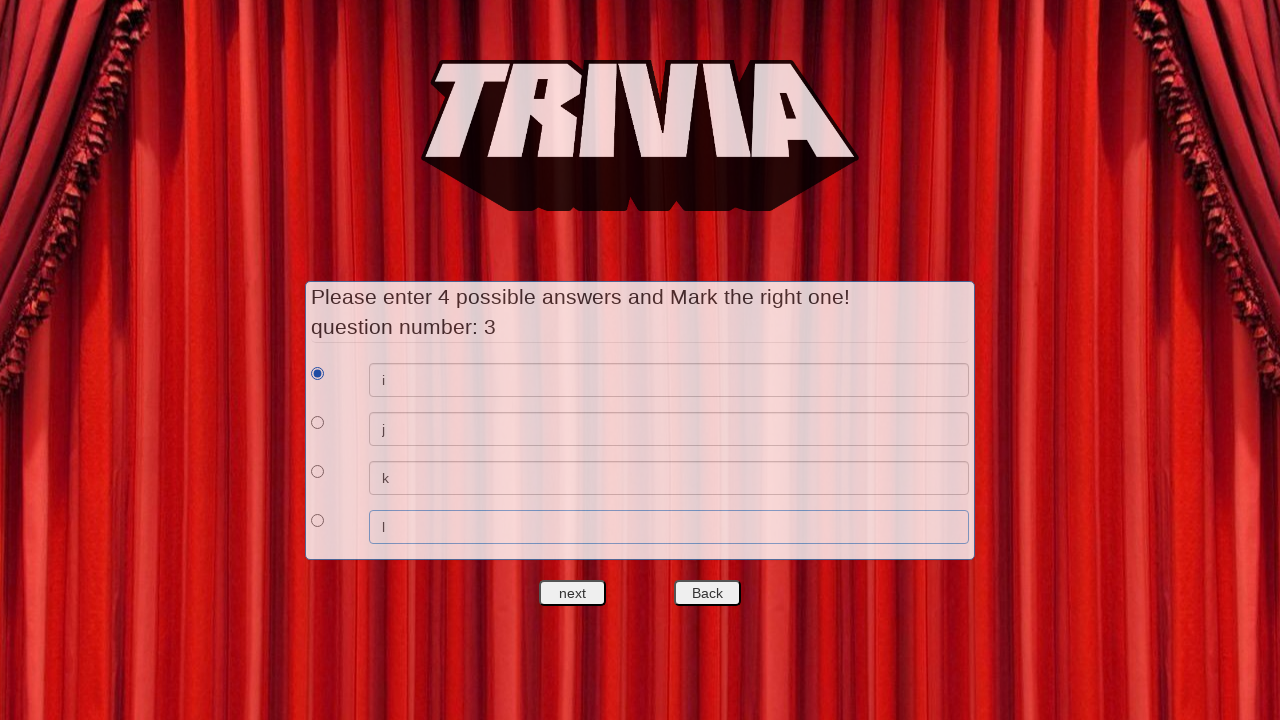

Clicked next button to complete pre-game setup at (573, 593) on #nextquest
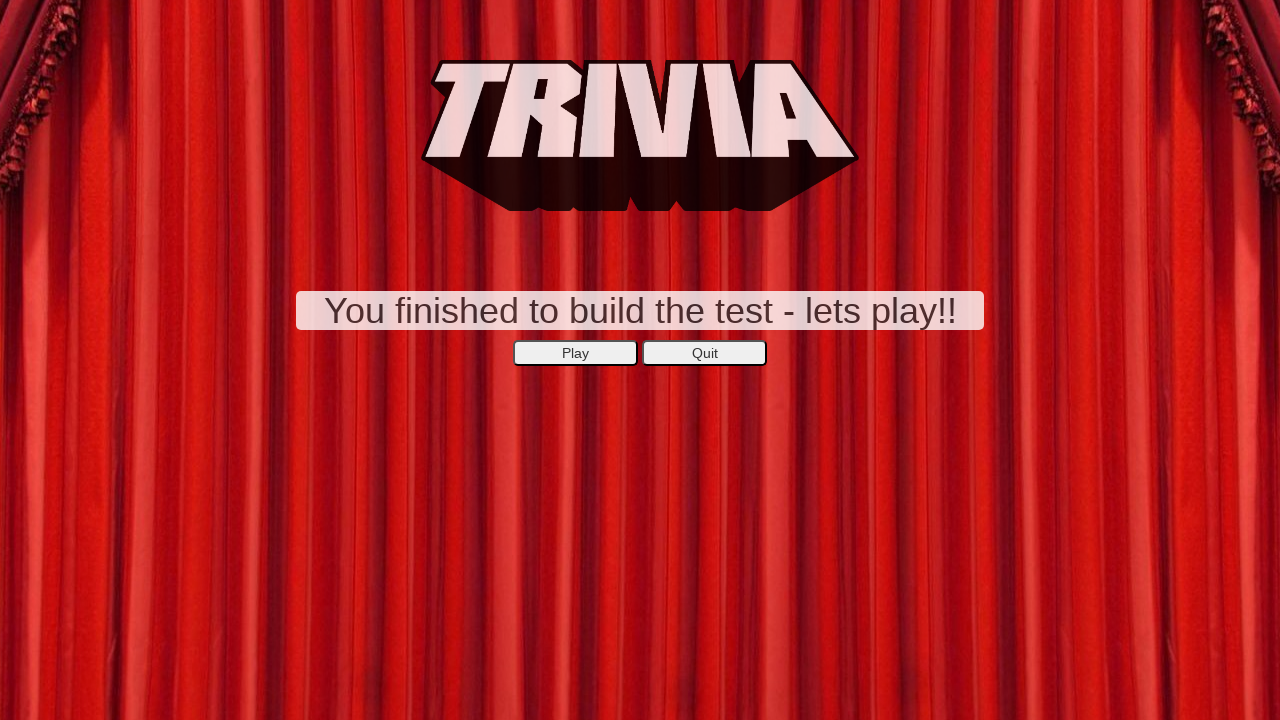

Clicked play button to start the trivia game at (576, 353) on xpath=//*[@id='secondepage']/center/button[1]
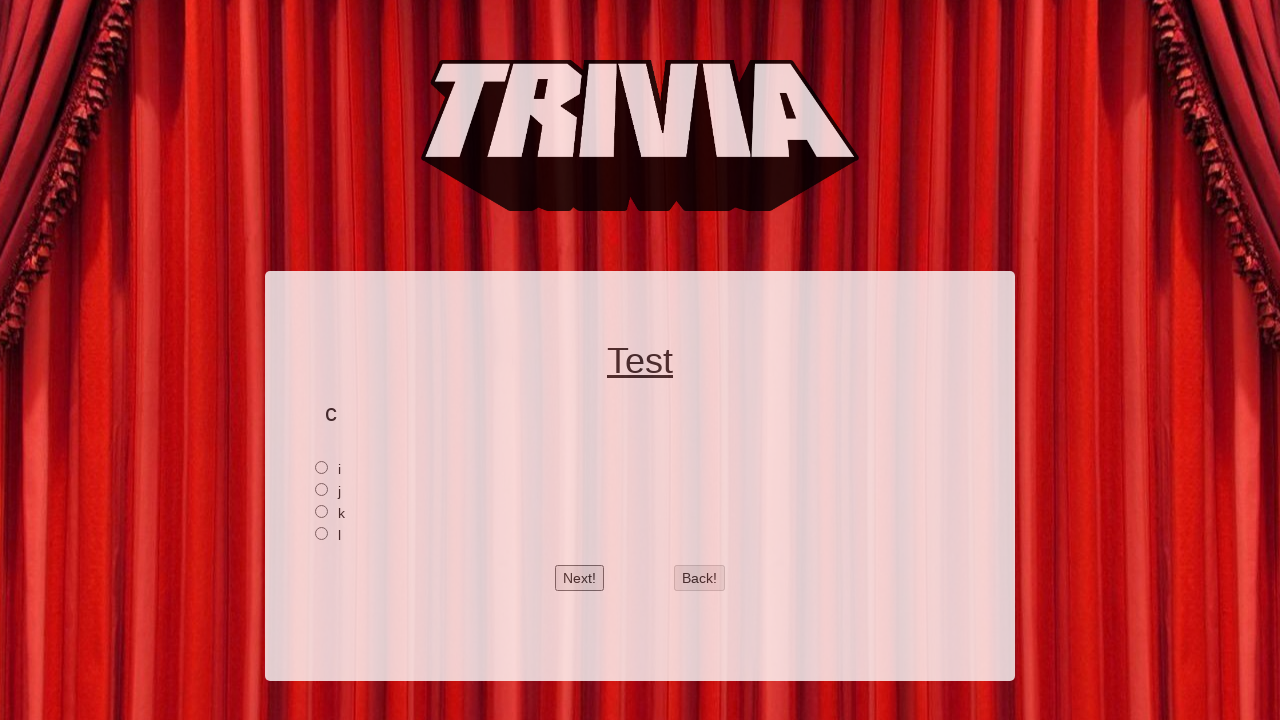

Selected first answer option for question 1 at (322, 467) on xpath=//*[@id='2']/input[1]
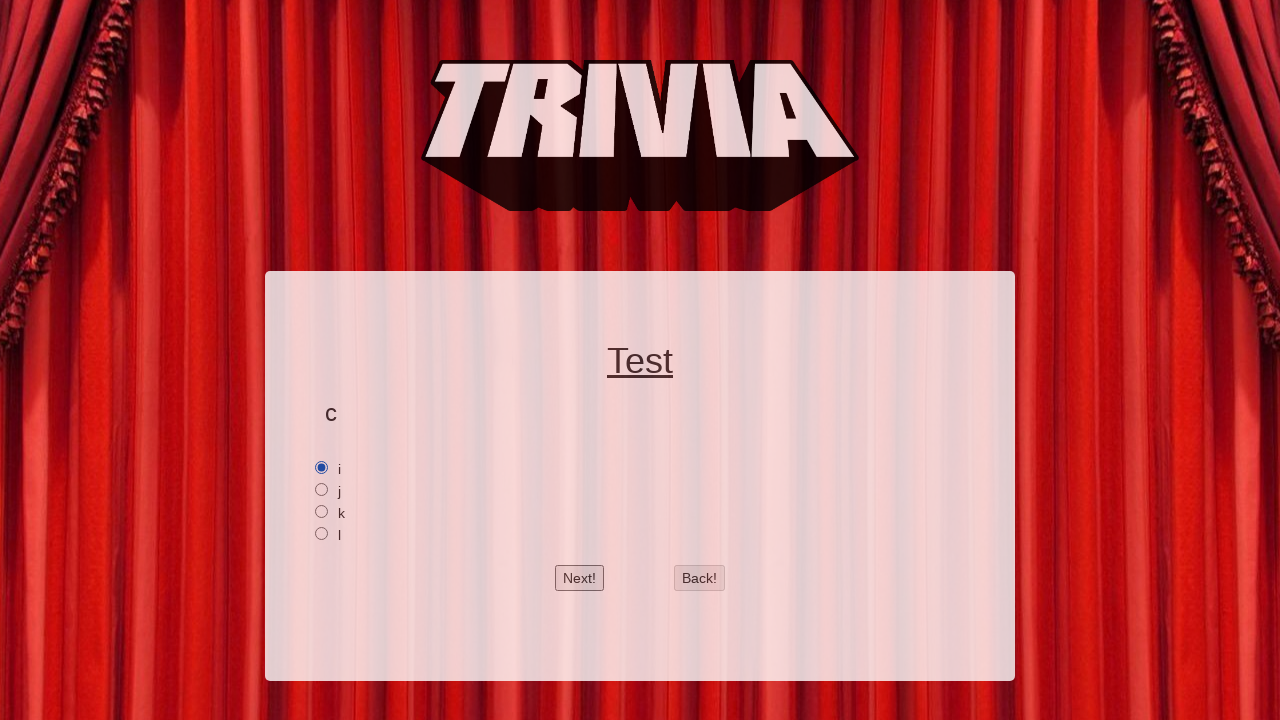

Clicked next button to proceed to question 2 at (580, 578) on #btnnext
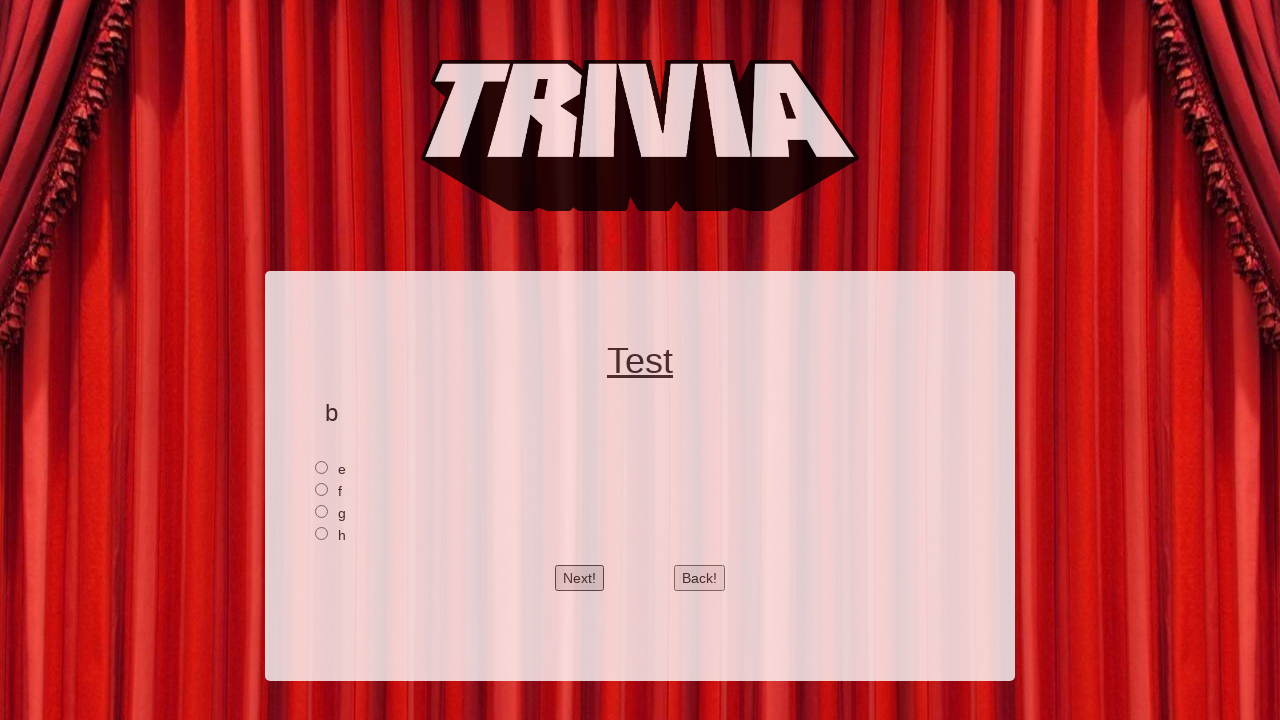

Selected first answer option for question 2 at (322, 467) on xpath=//*[@id='1']/input[1]
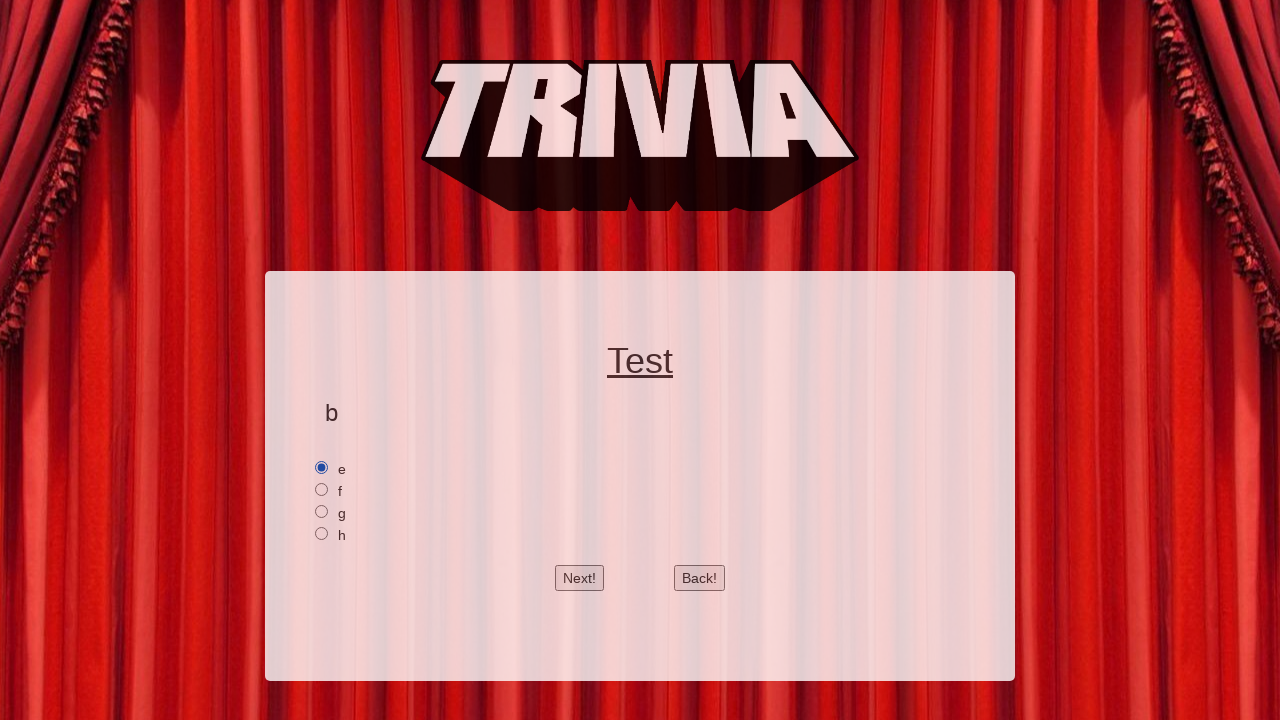

Clicked next button to proceed to question 3 at (580, 578) on #btnnext
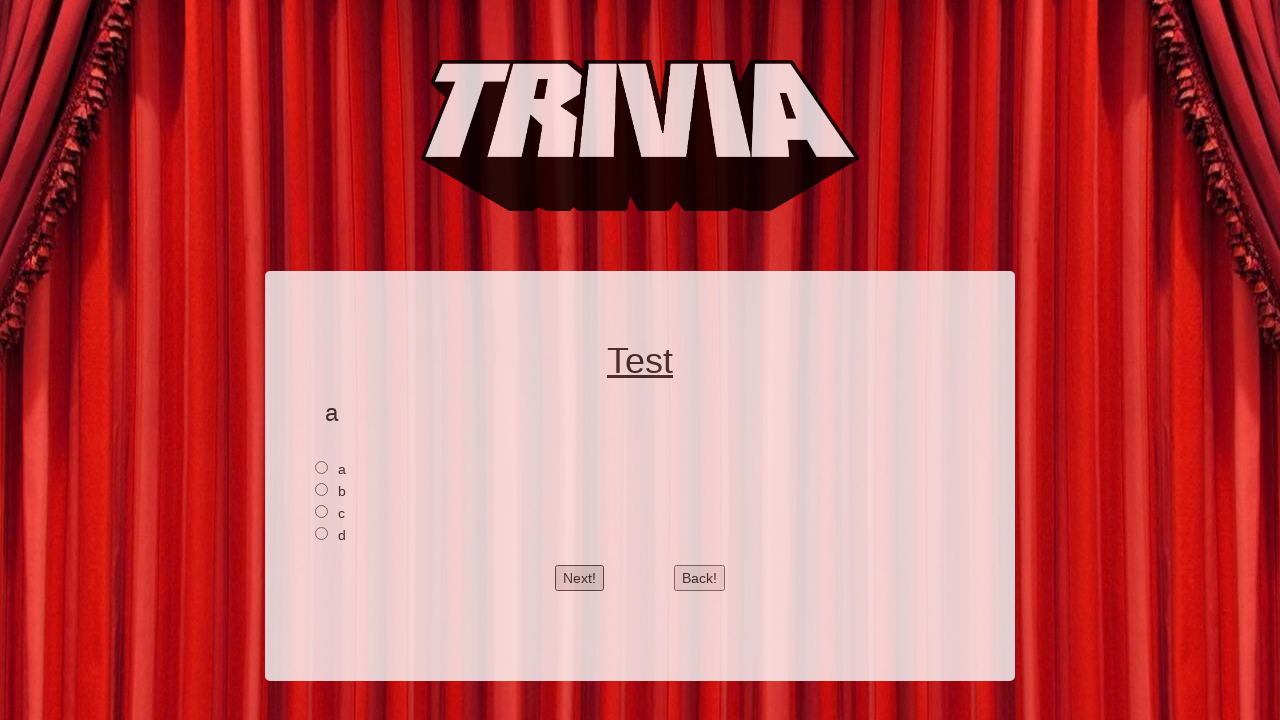

Selected first answer option for question 3 at (322, 467) on xpath=//*[@id='0']/input[1]
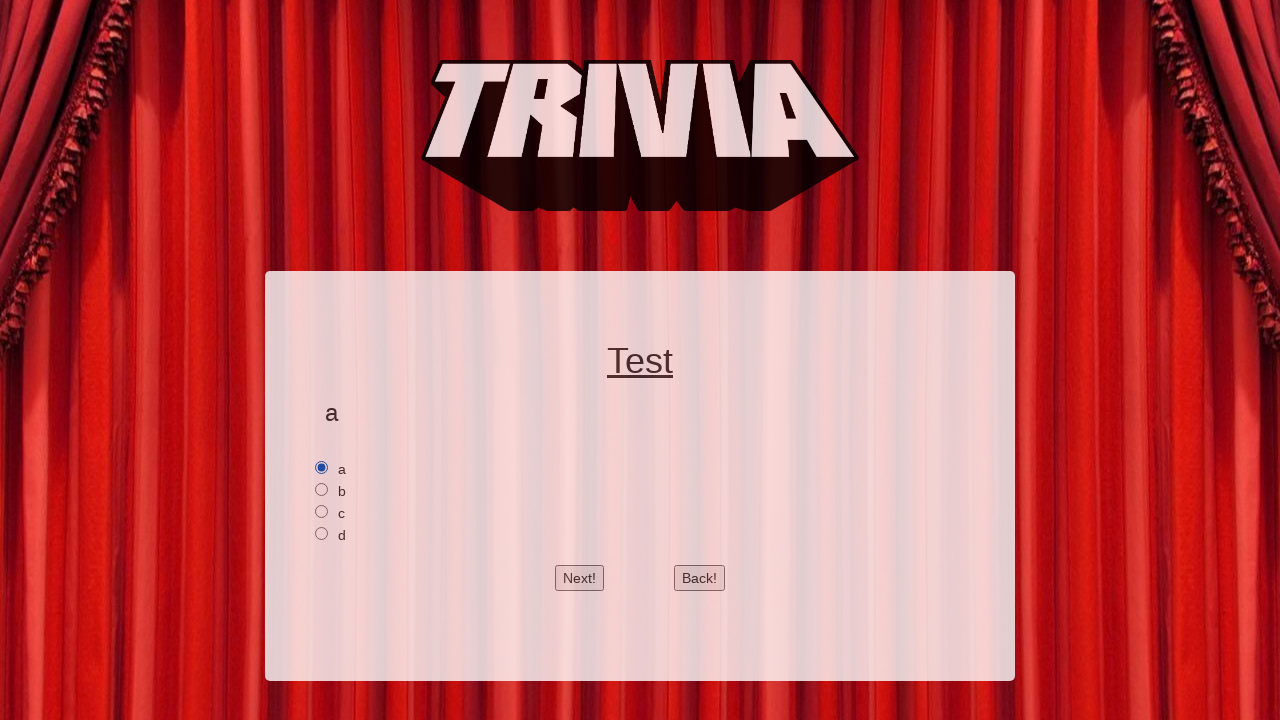

Clicked next button after final answer at (580, 578) on #btnnext
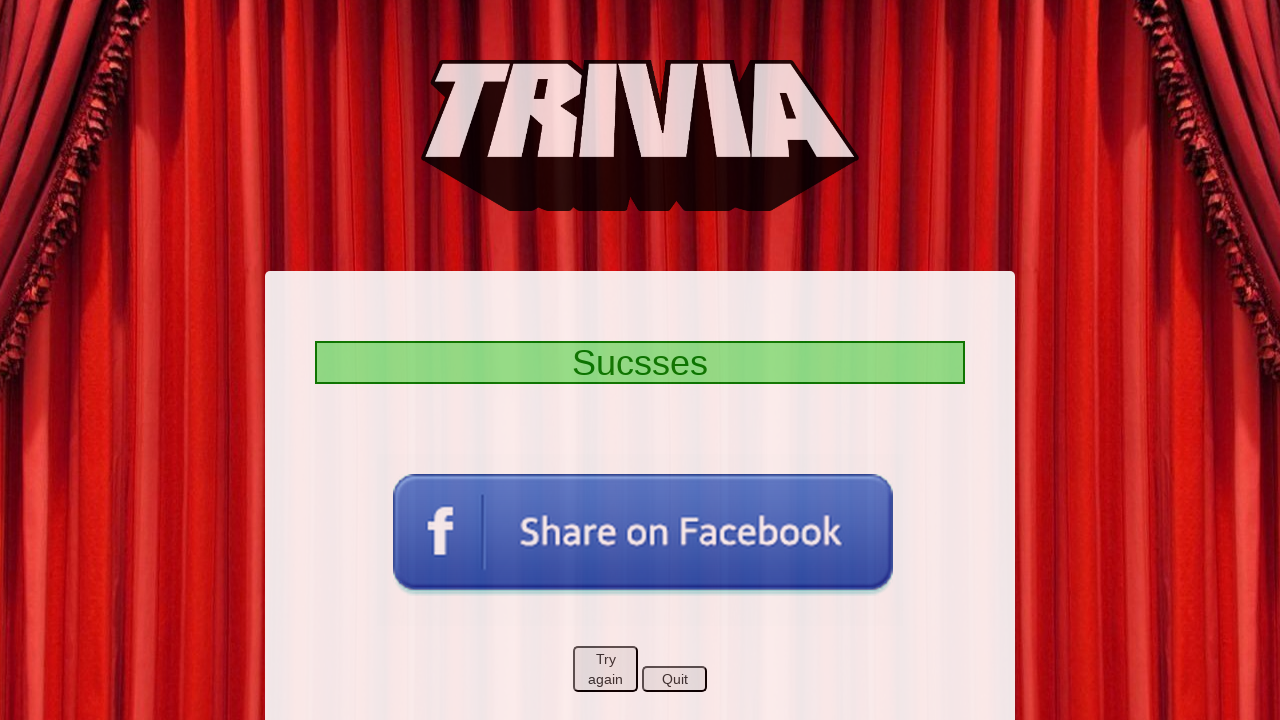

Success screen displayed confirming game completion
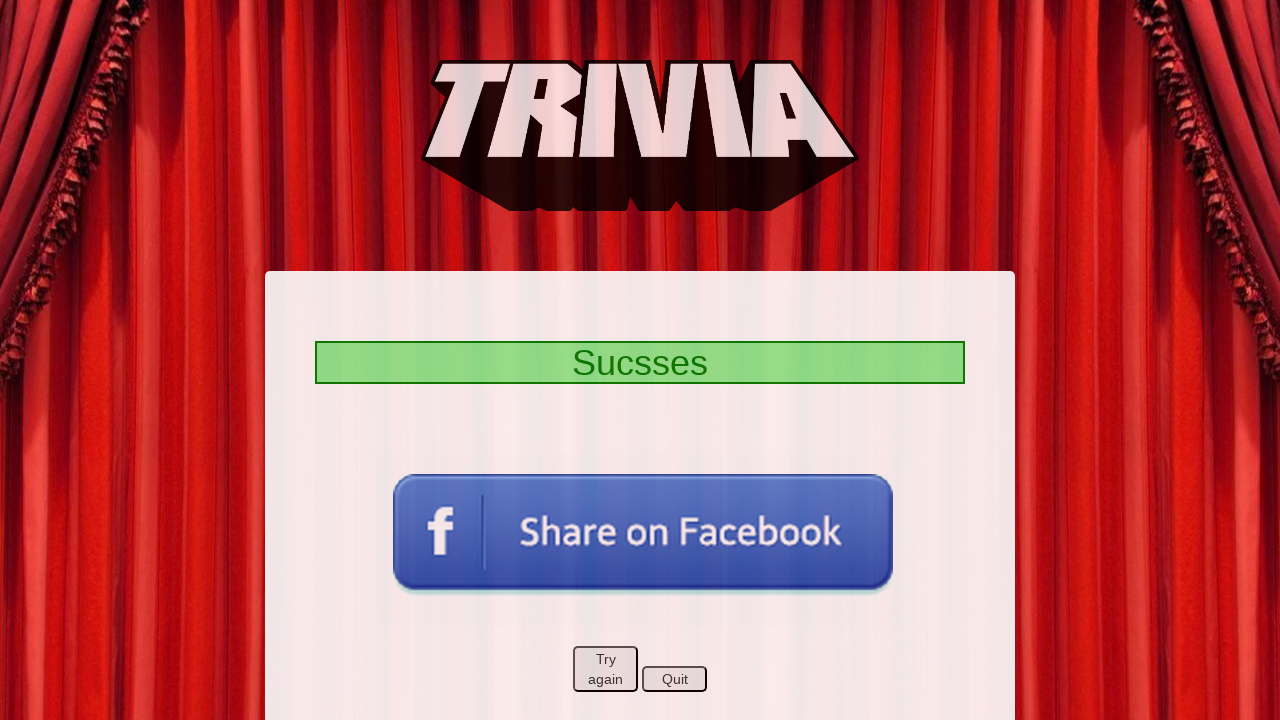

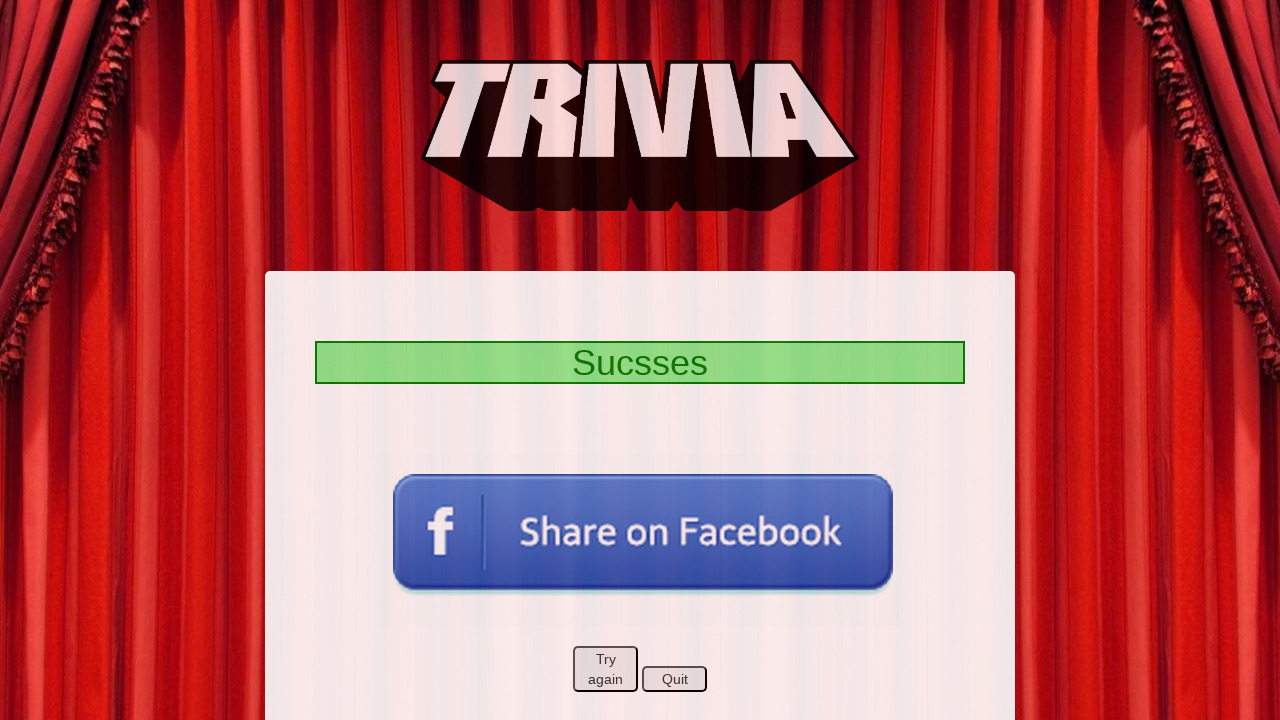